Tests navigation from the homepage to the About Us page on a training support website, verifying page titles are correct

Starting URL: https://www.training-support.net/

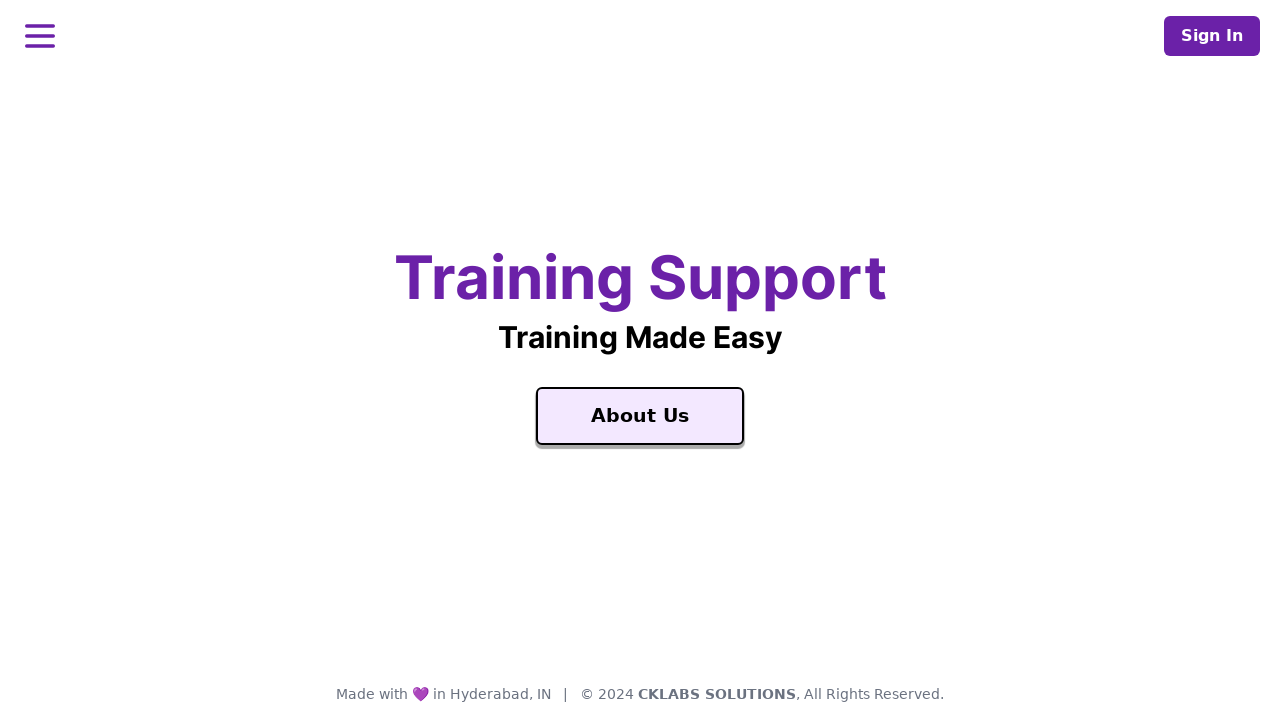

Waited for homepage to load and verified 'Training Support' title element is present
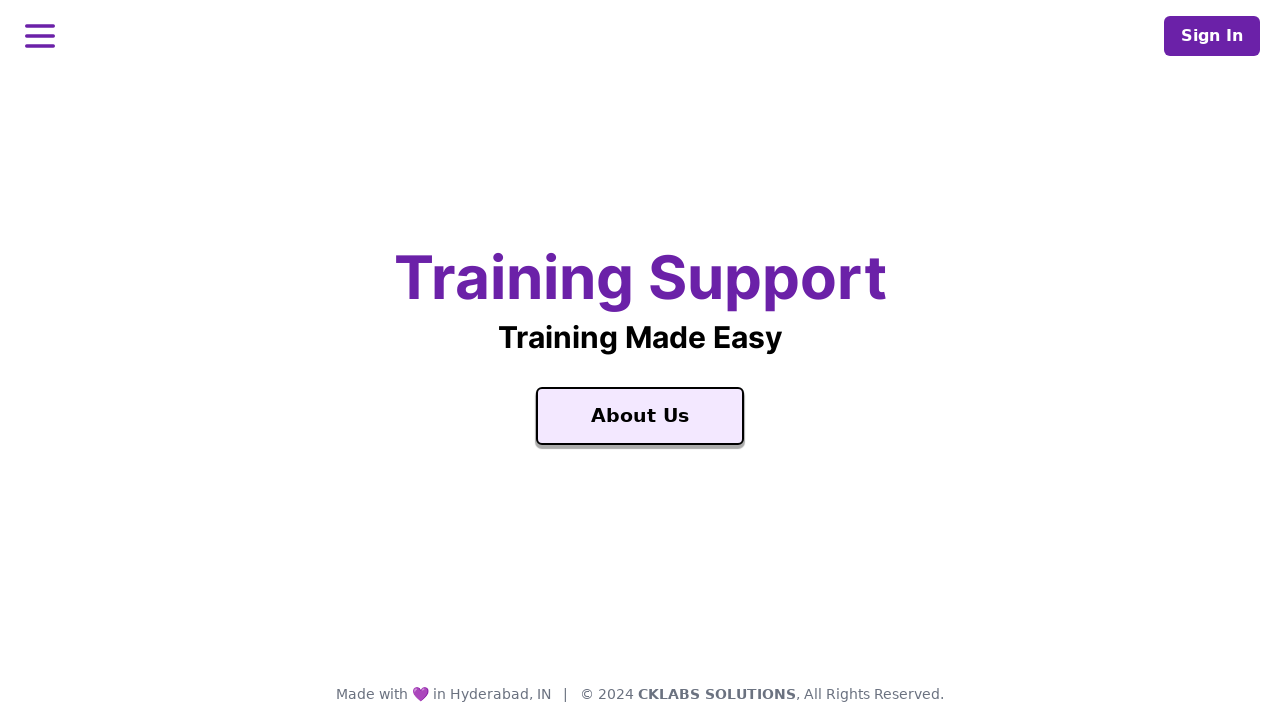

Clicked on 'About Us' navigation link at (640, 416) on text=About Us
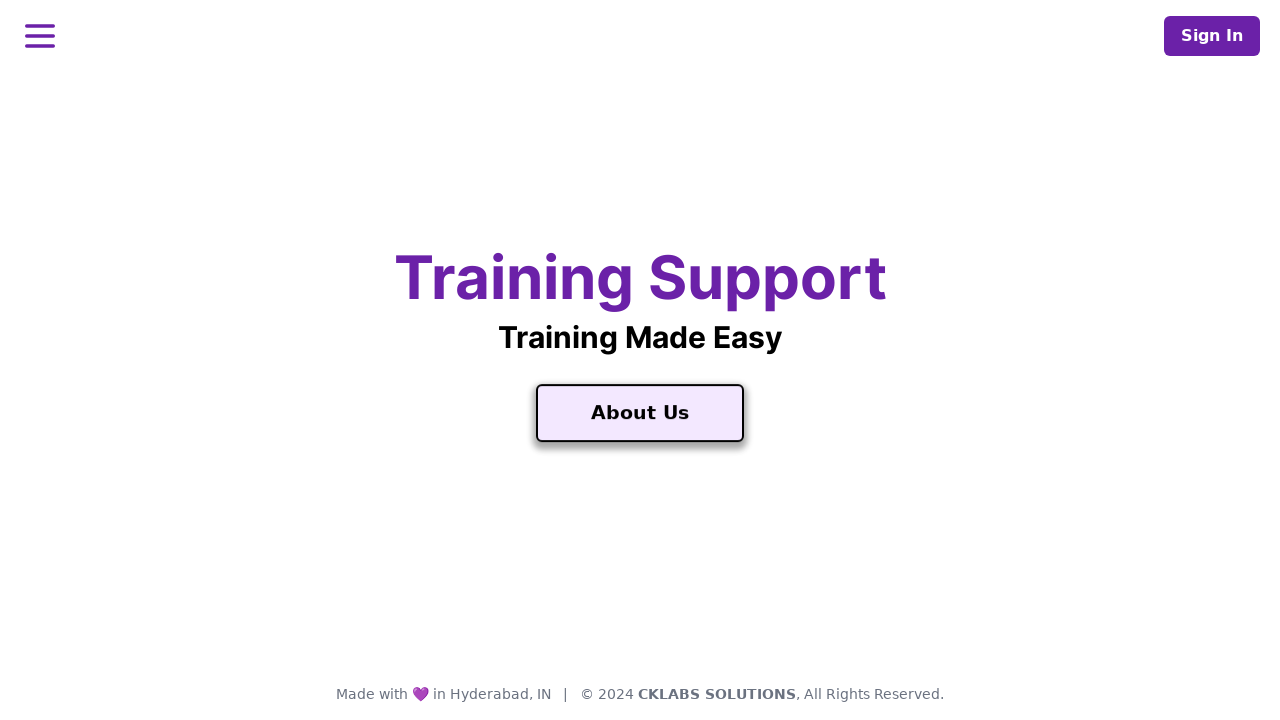

Waited for About Us page to load and verified page title is correct
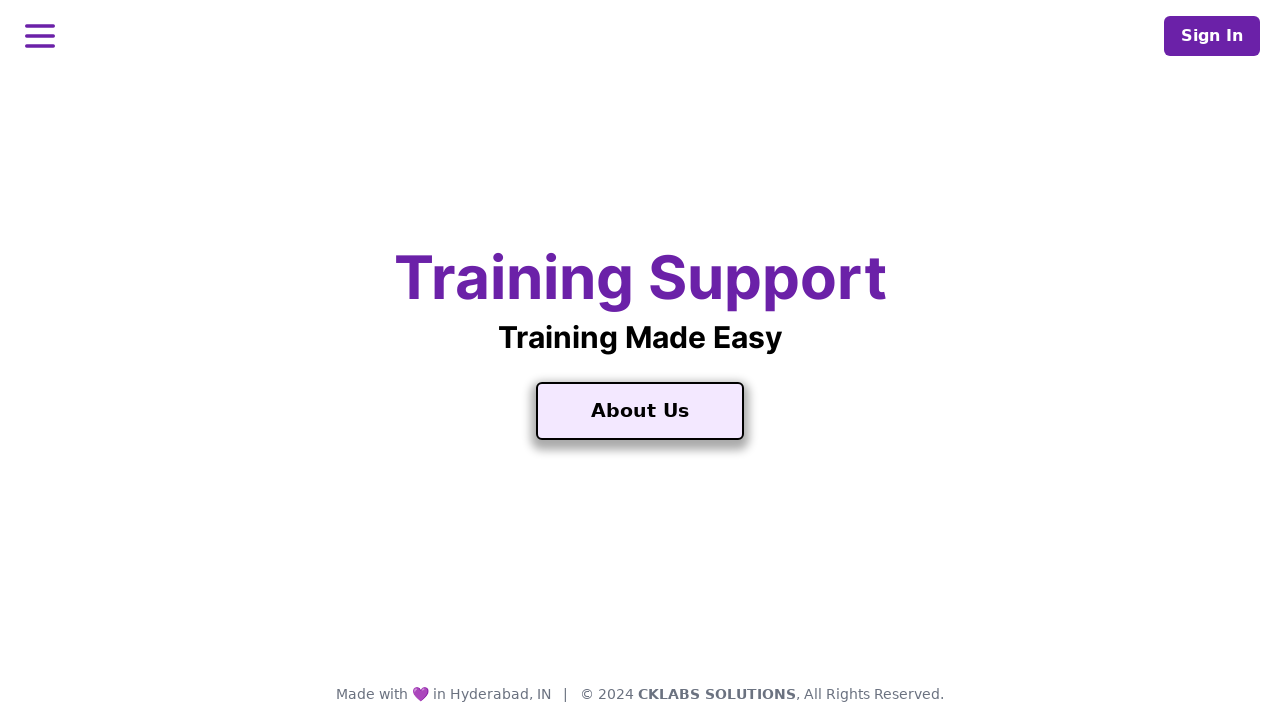

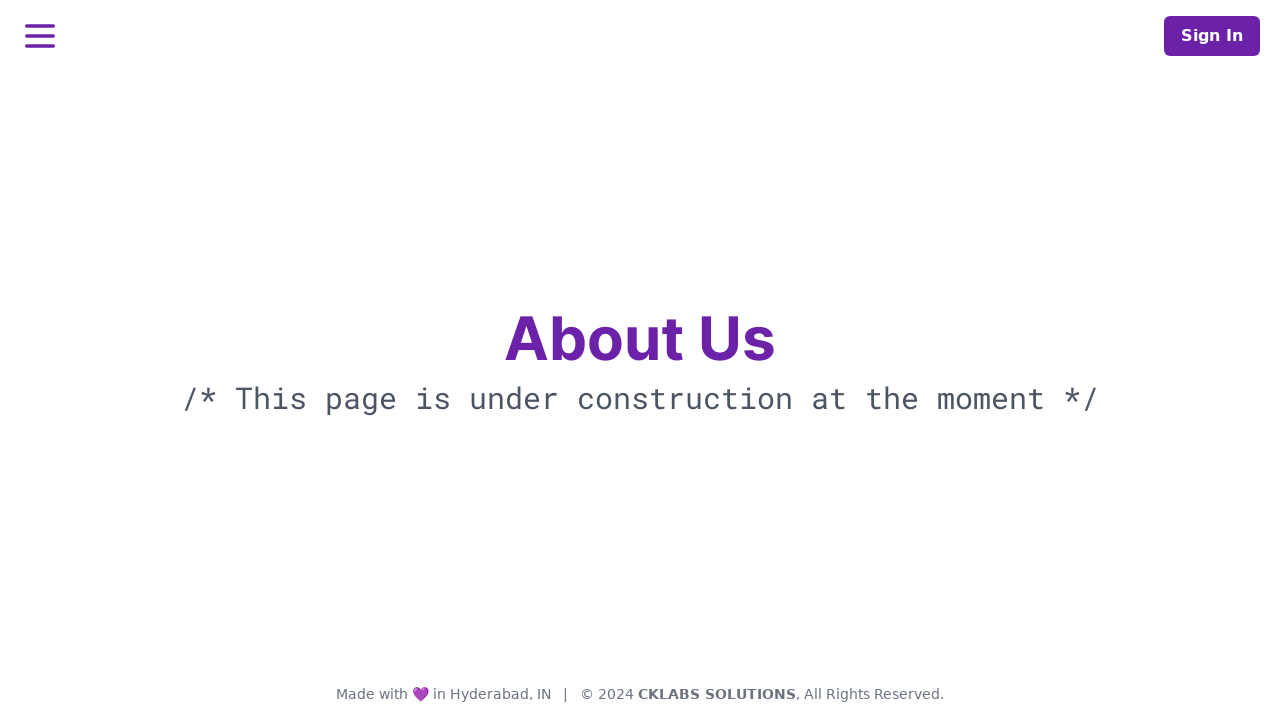